Tests username field with blank input of length 10

Starting URL: https://buggy.justtestit.org/register

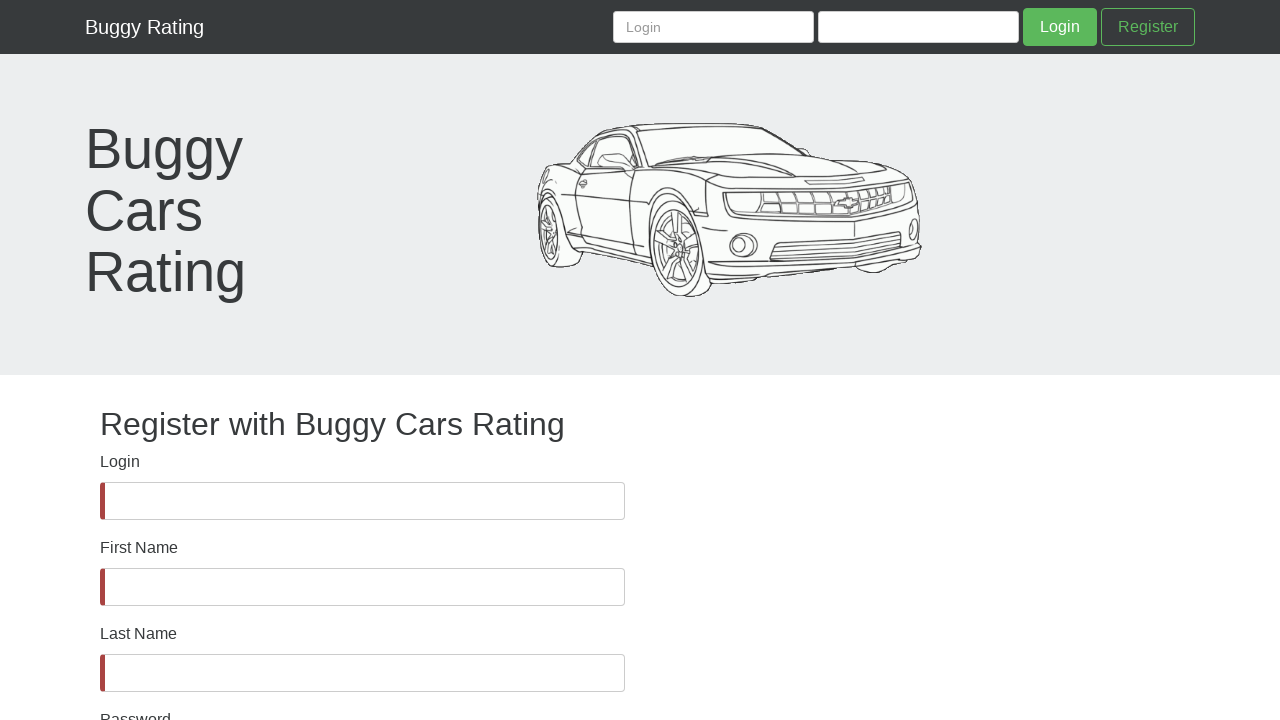

Waited for username field to be visible
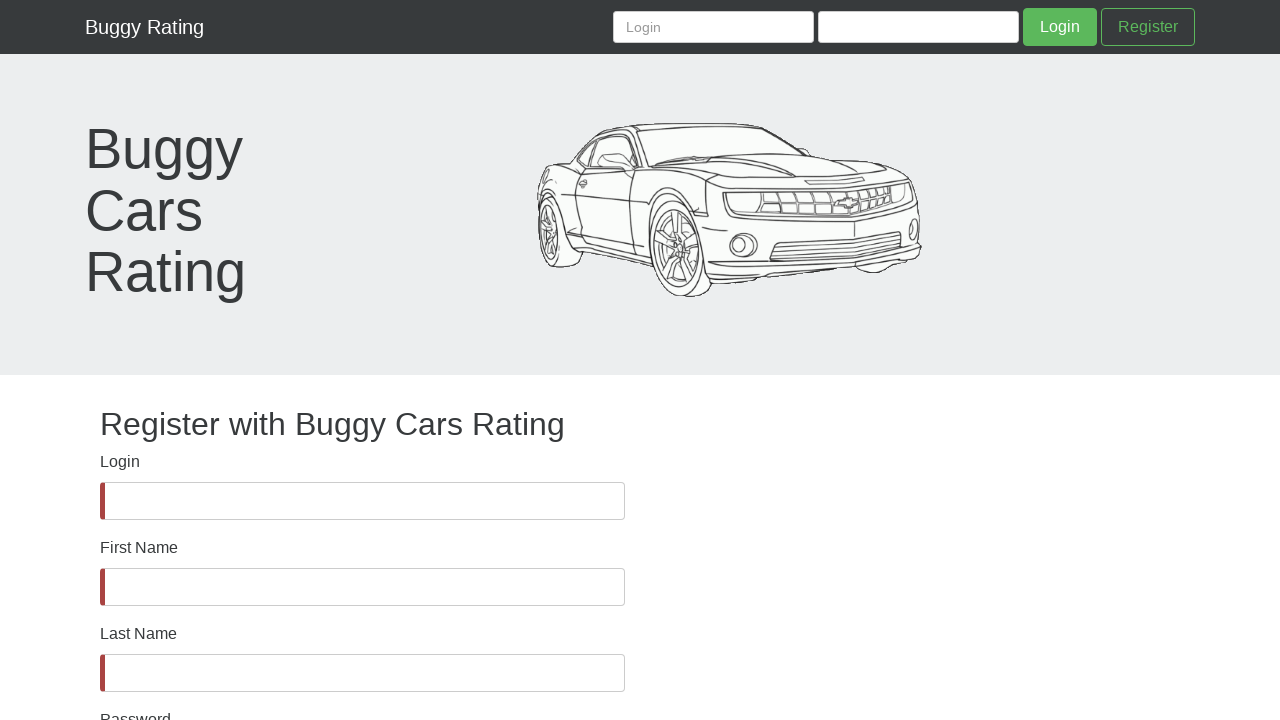

Filled username field with 10 blank spaces on #username
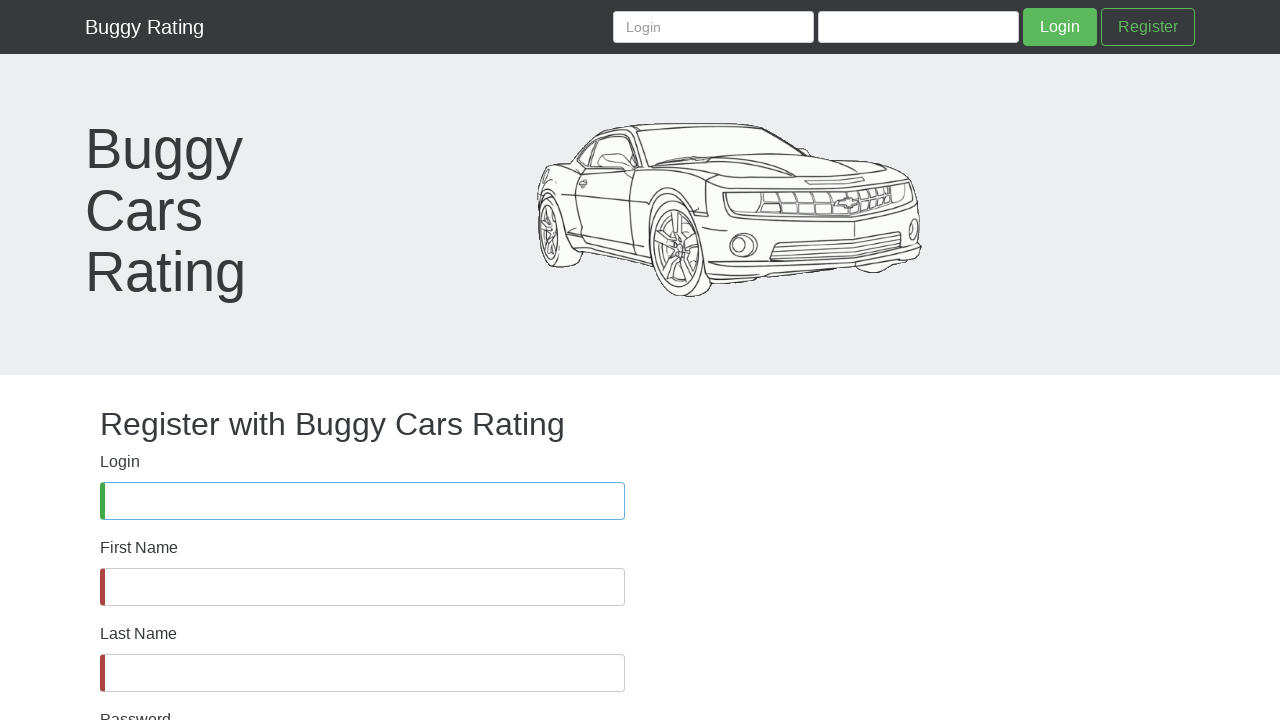

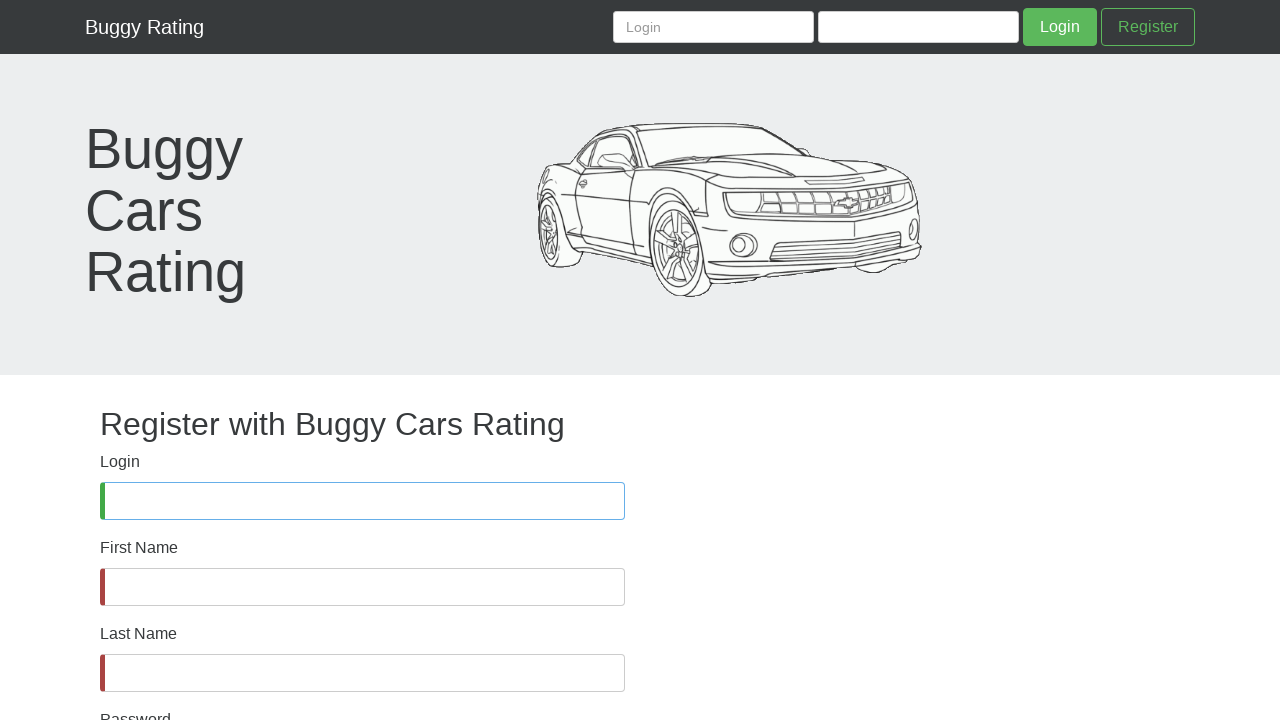